Tests registration form submission on page 1 by filling first name, last name, and email fields, then verifying the success message

Starting URL: http://suninjuly.github.io/registration1.html

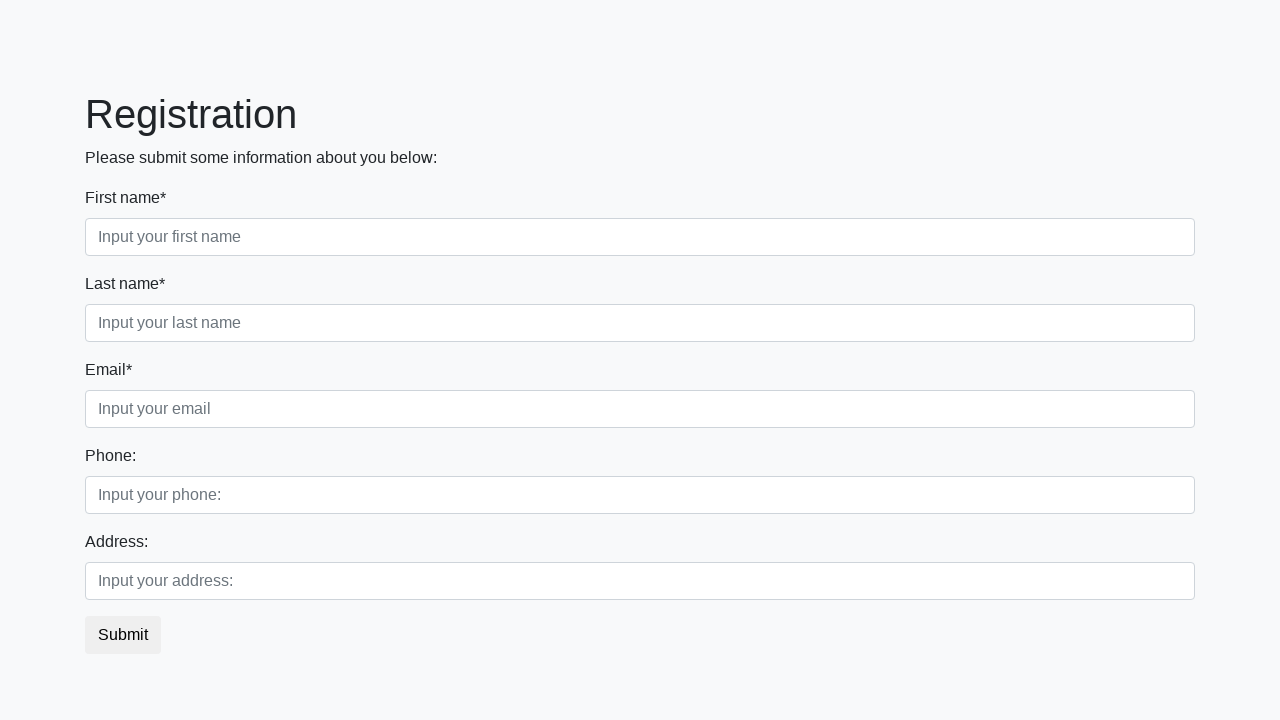

Filled first name field with 'John' on //input[contains(@placeholder, 'first')]
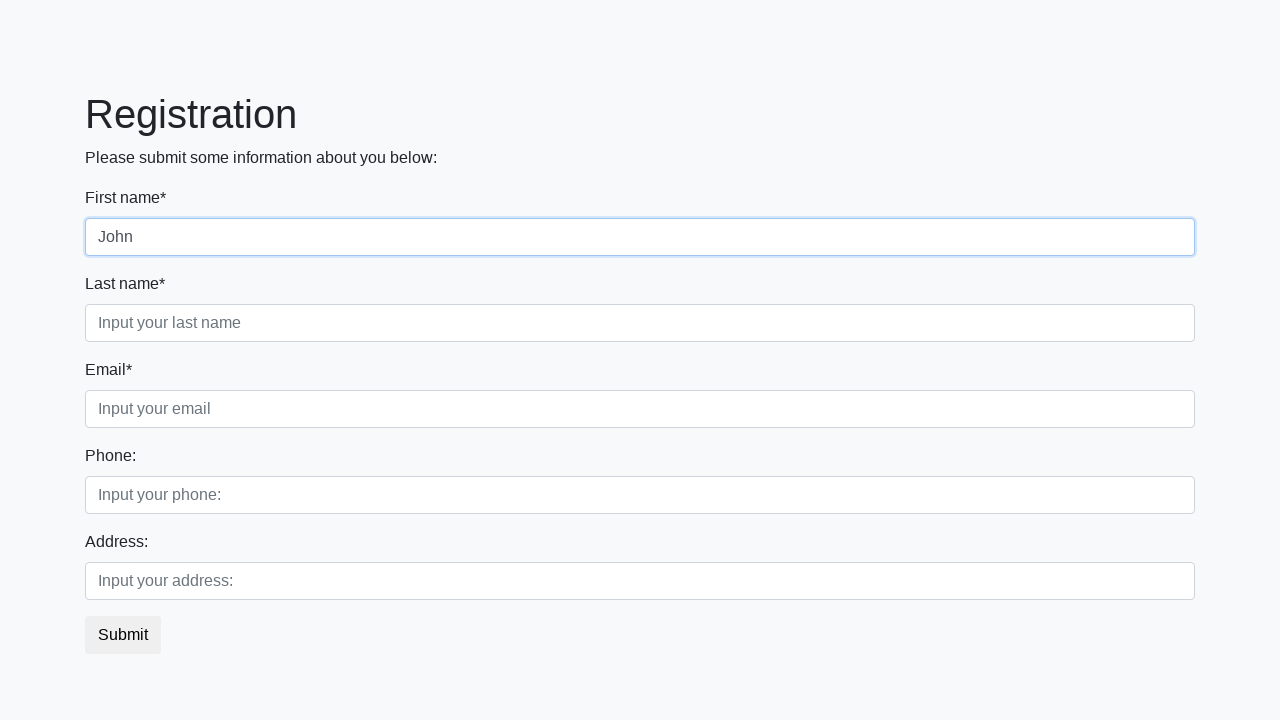

Filled last name field with 'Smith' on //input[contains(@placeholder, 'last')]
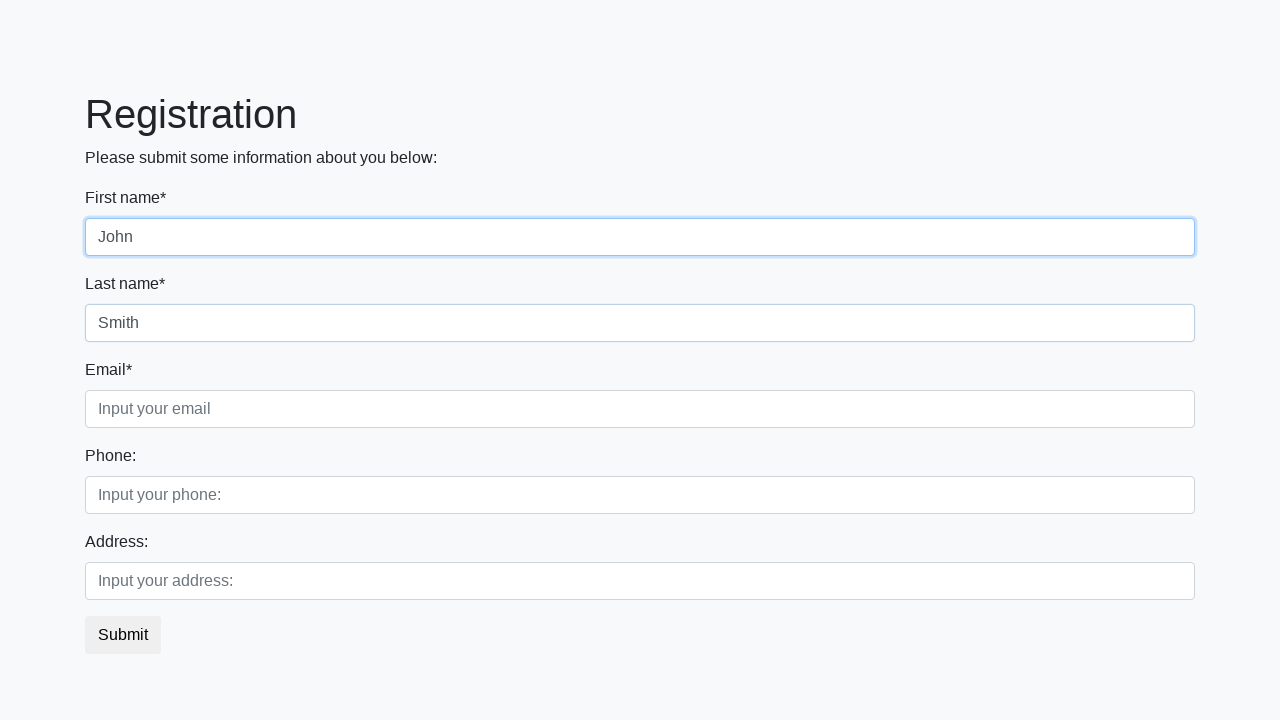

Filled email field with 'john.smith@example.com' on //input[contains(@placeholder, 'email')]
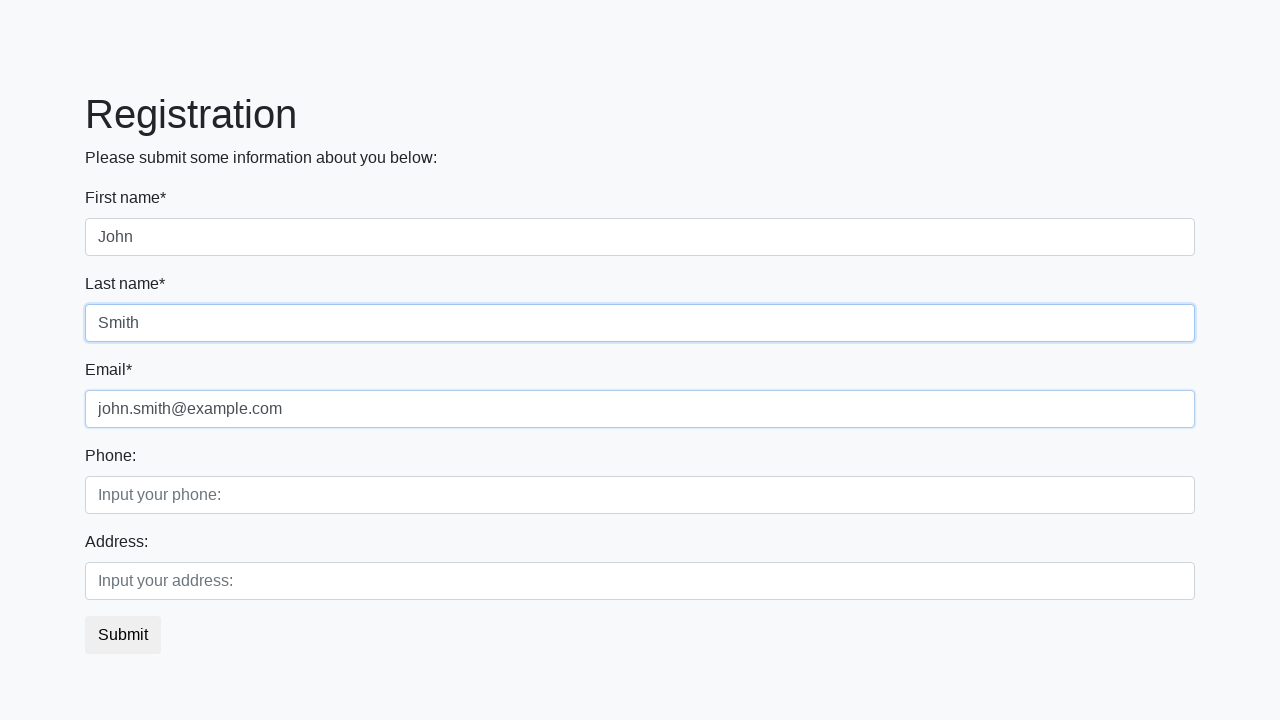

Clicked submit button to register at (123, 635) on xpath=//button[contains(@type, 'submit')]
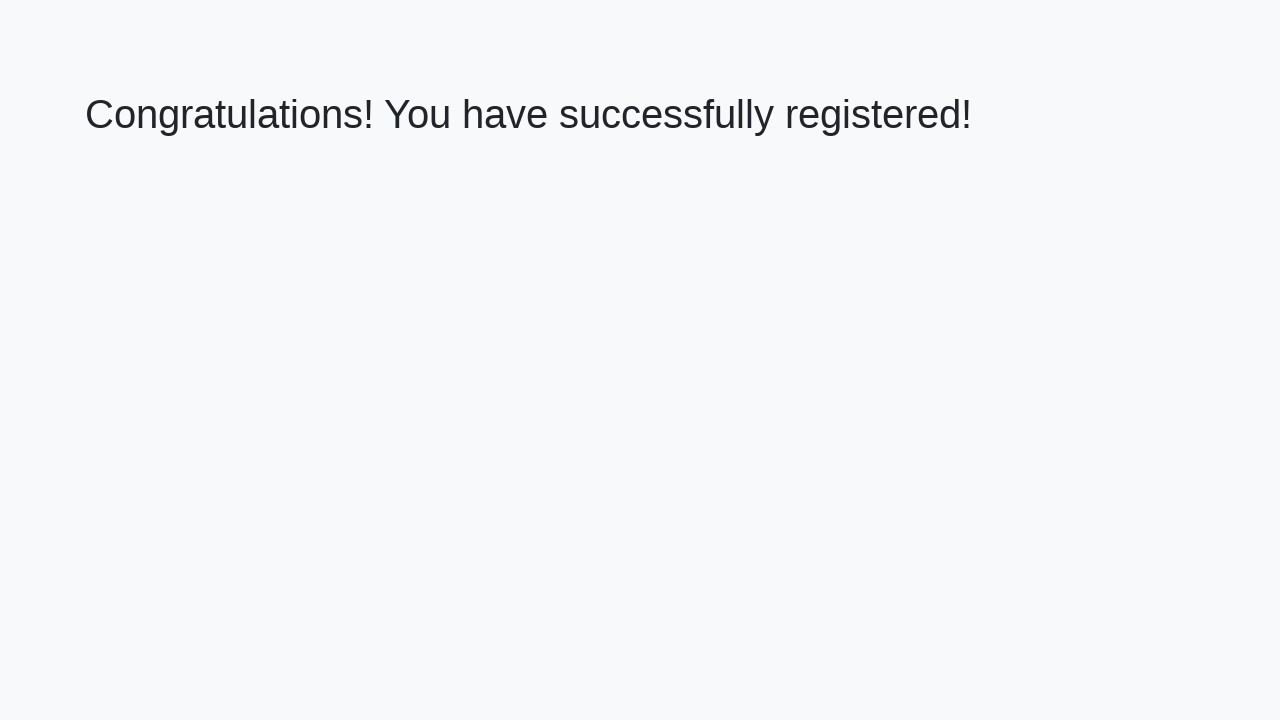

Success message appeared on page
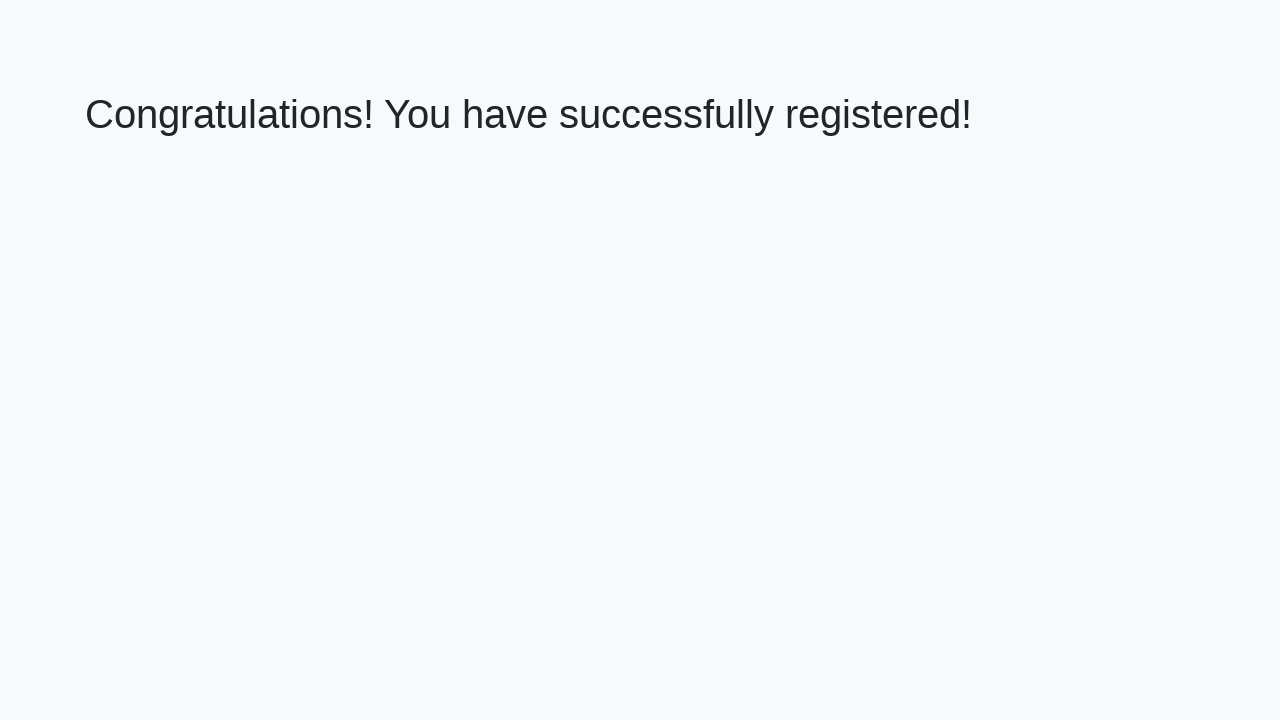

Retrieved success message text
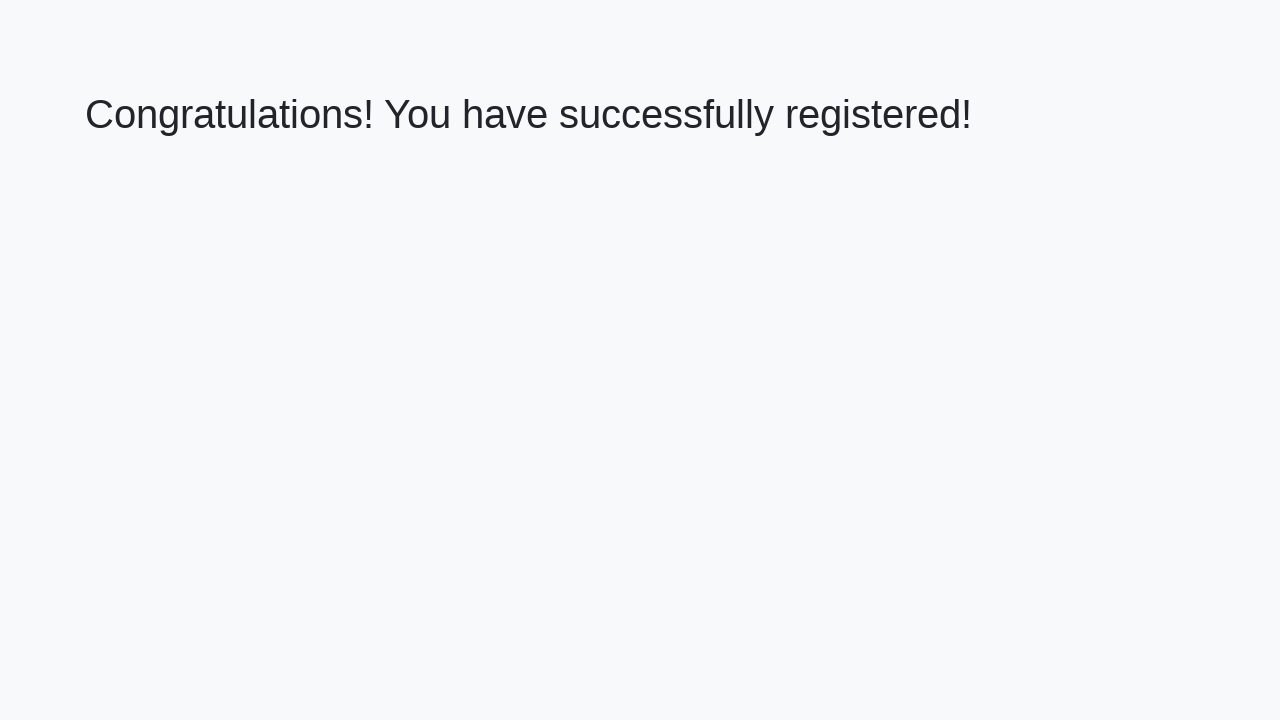

Verified success message: 'Congratulations! You have successfully registered!'
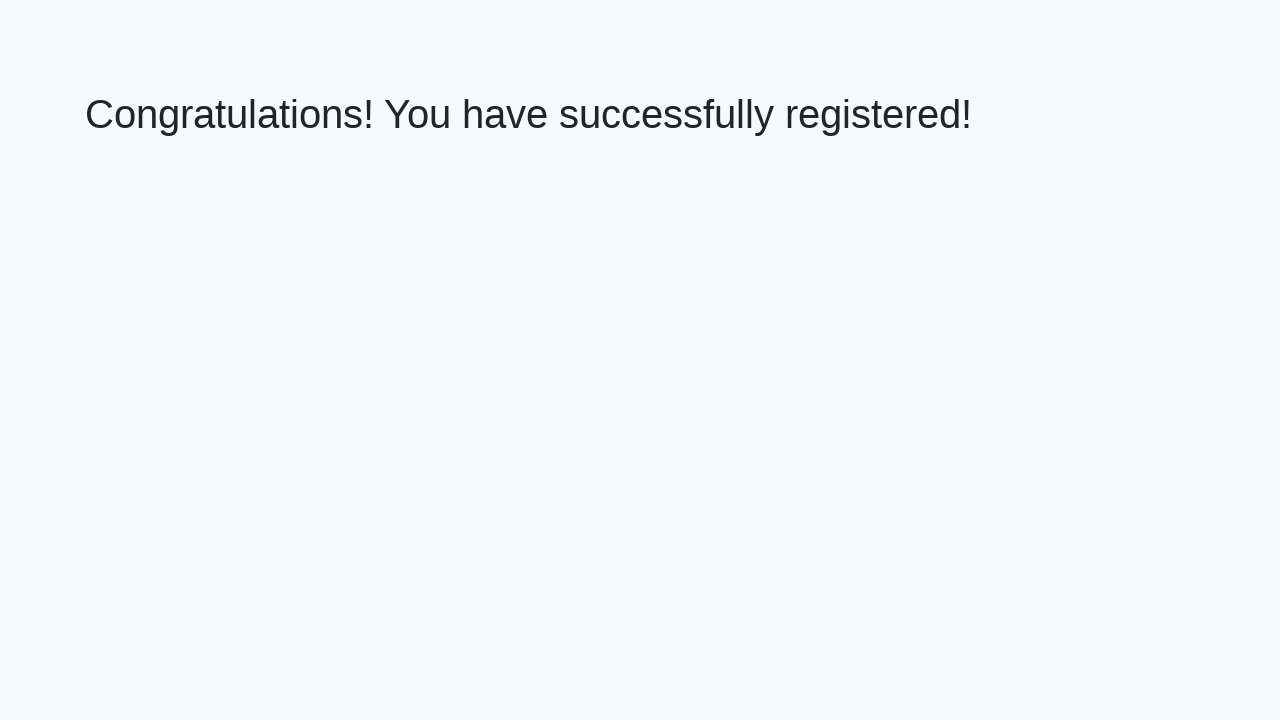

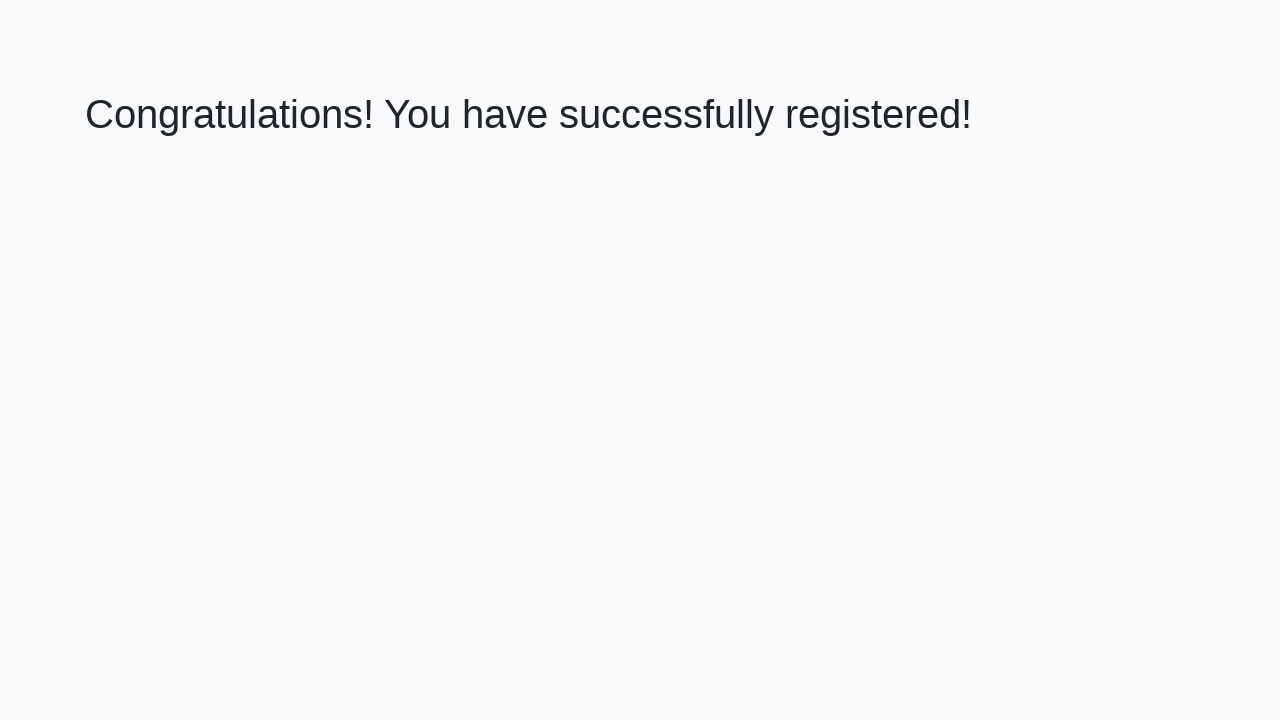